Tests Firefox WebDriver by navigating to Python.org, searching for "pycon", and verifying results are displayed

Starting URL: http://www.python.org

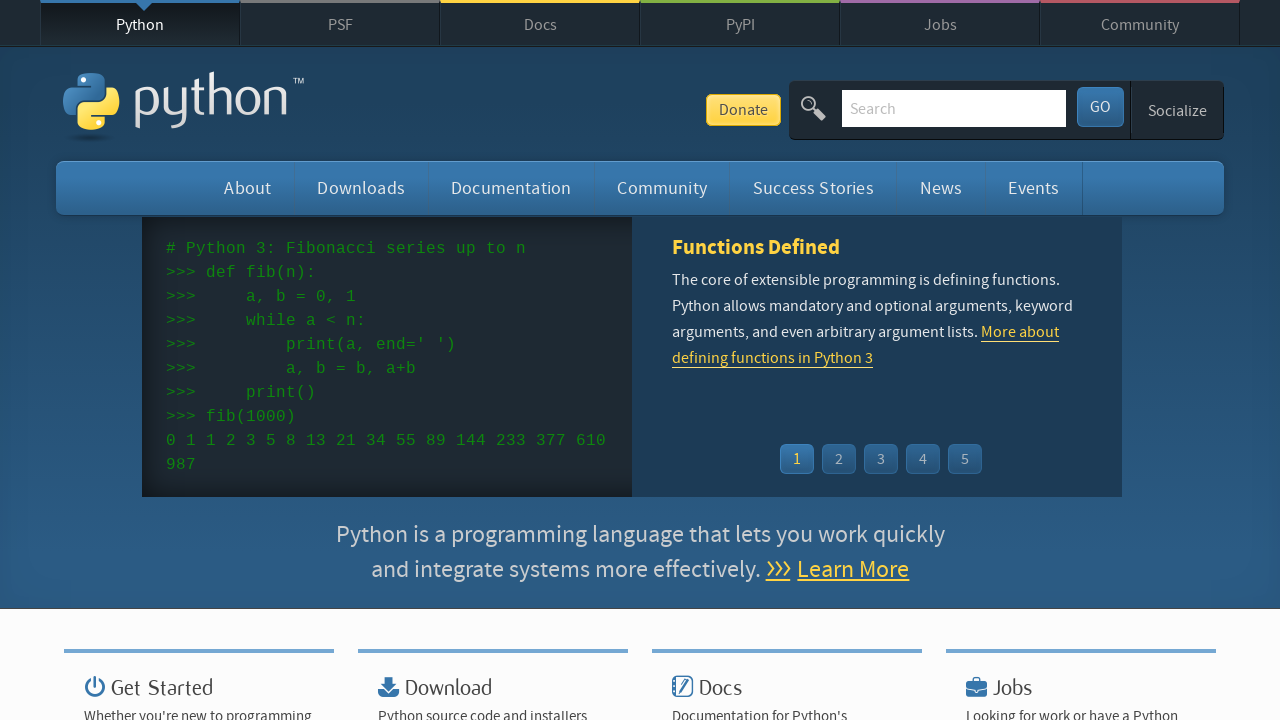

Located and cleared the search input field on input[name='q']
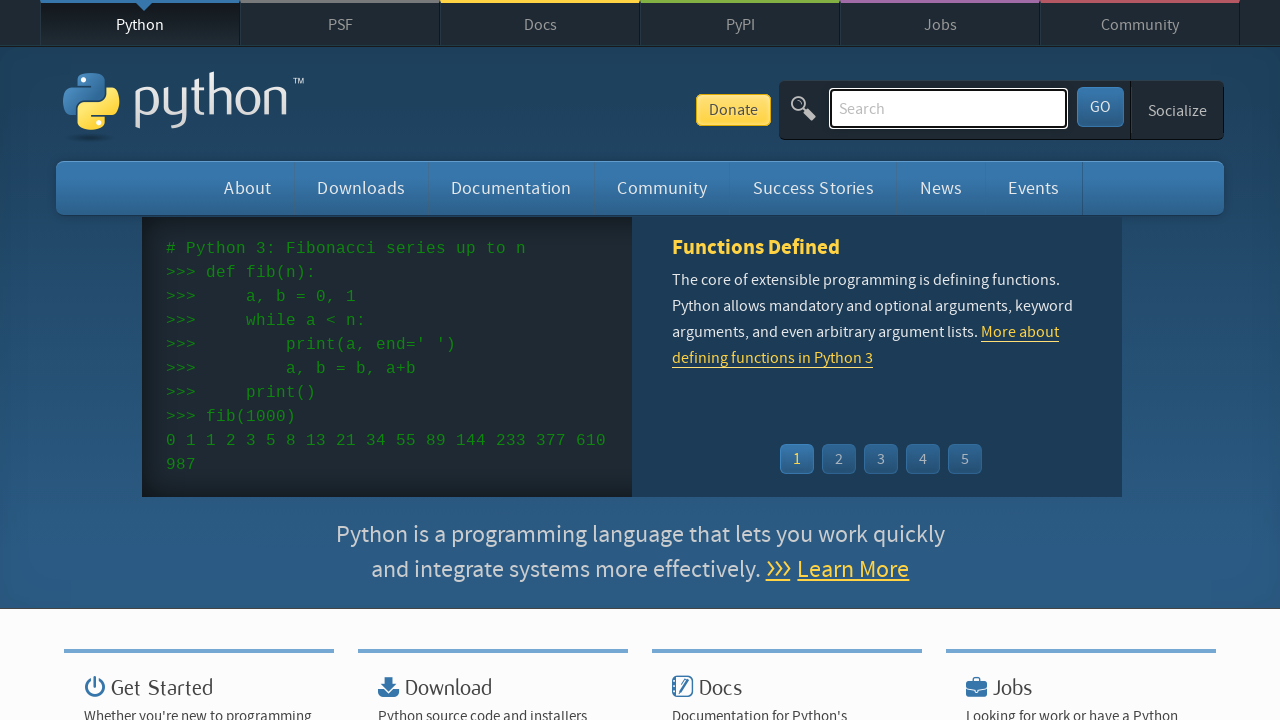

Filled search input with 'pycon' on input[name='q']
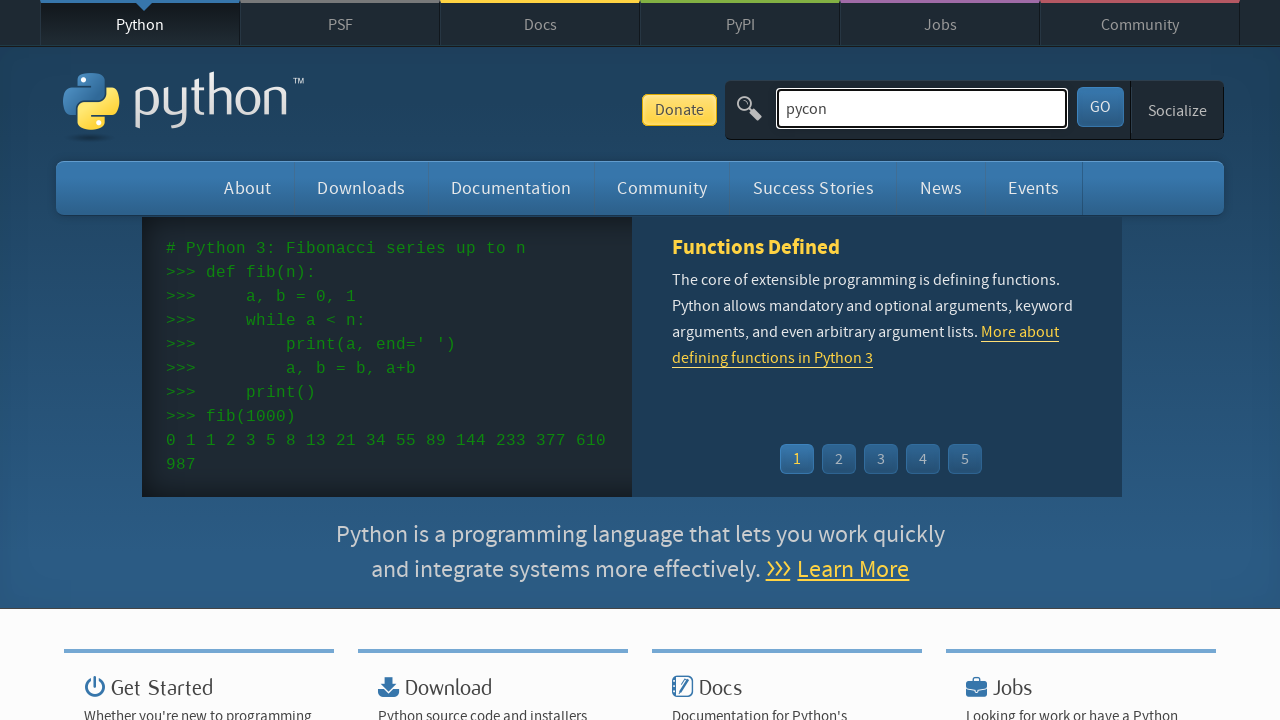

Pressed Enter to submit search query on input[name='q']
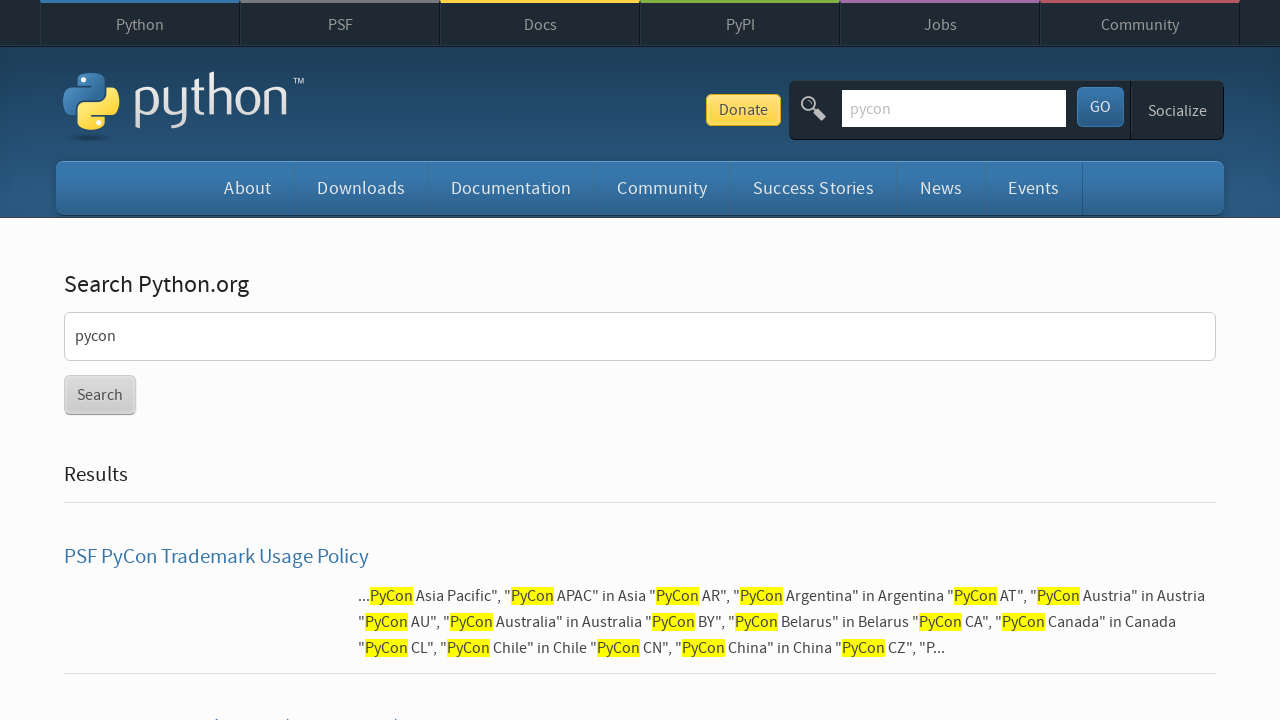

Waited for page to reach networkidle load state
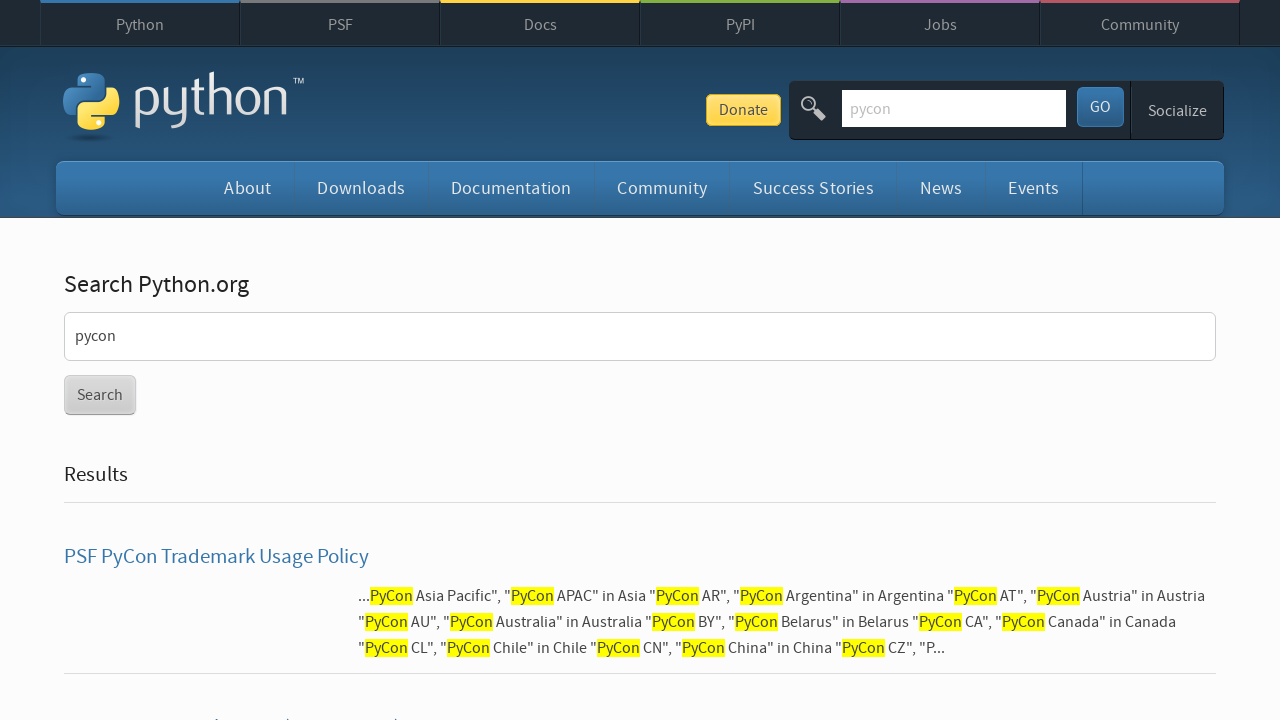

Verified search results are displayed (no 'No results found' message)
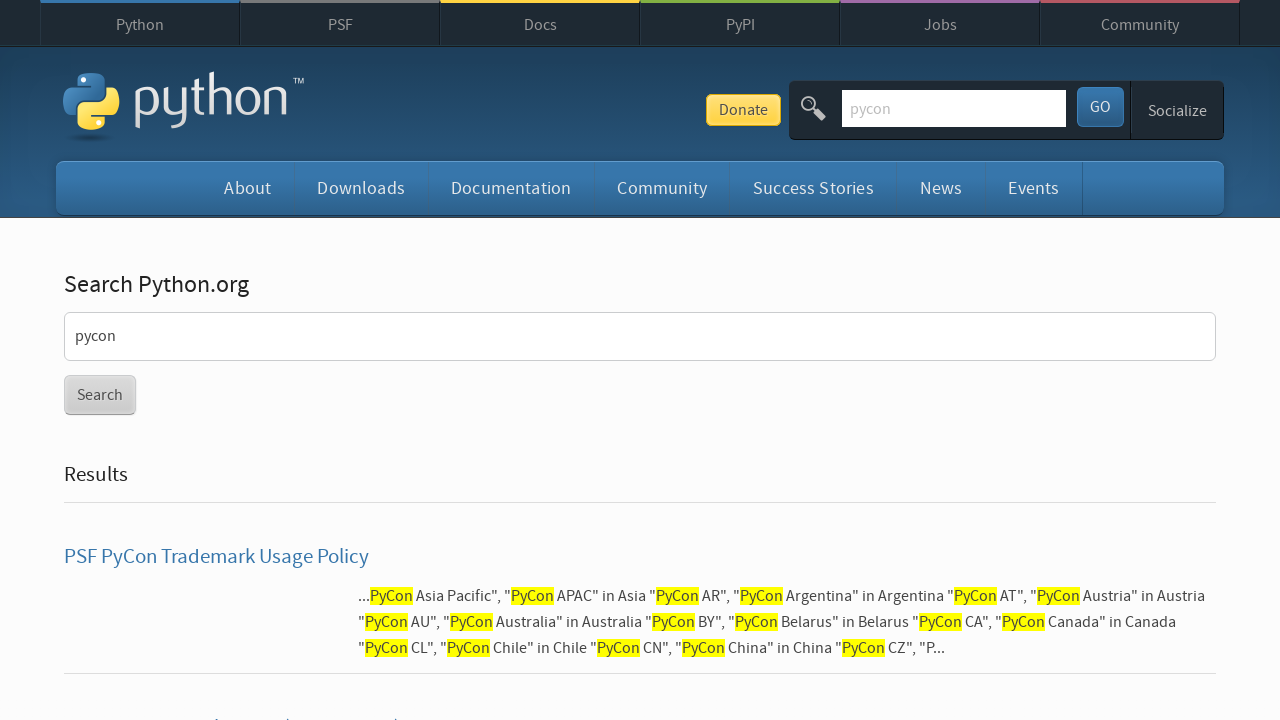

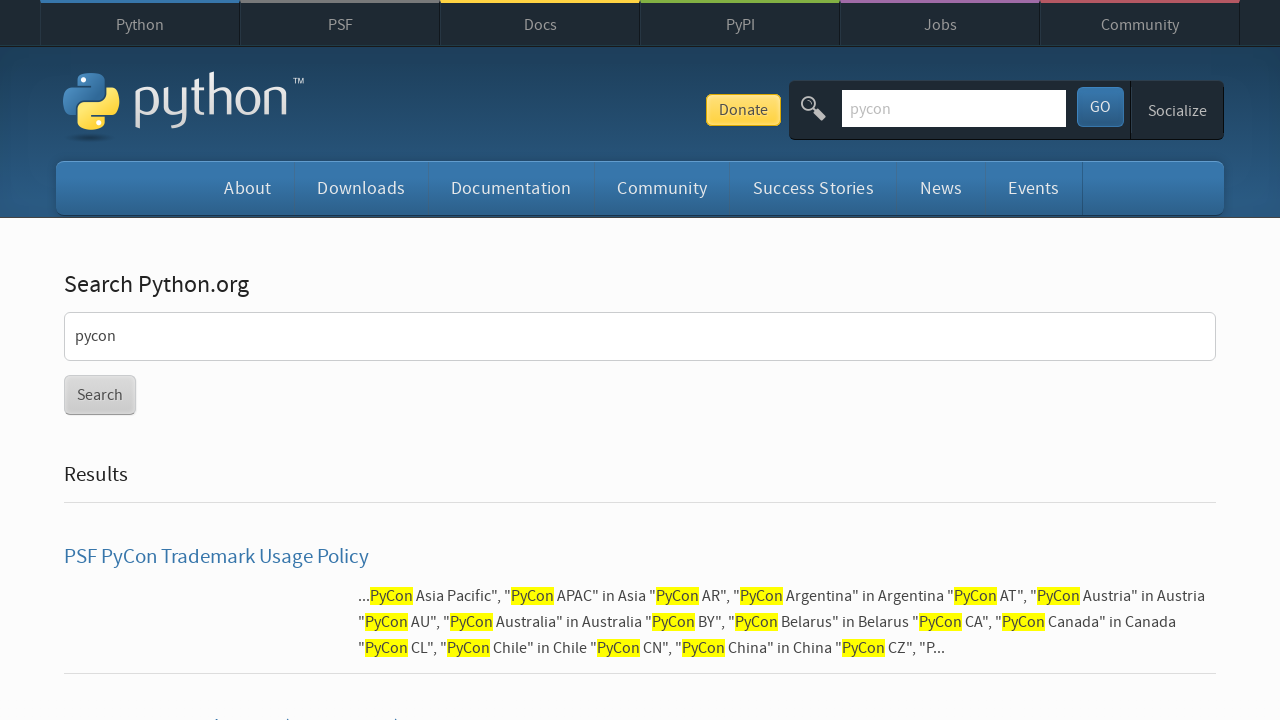